Tests clicking the Personal demo button and verifies content loads

Starting URL: https://neuronpedia.org/gemma-scope#microscope

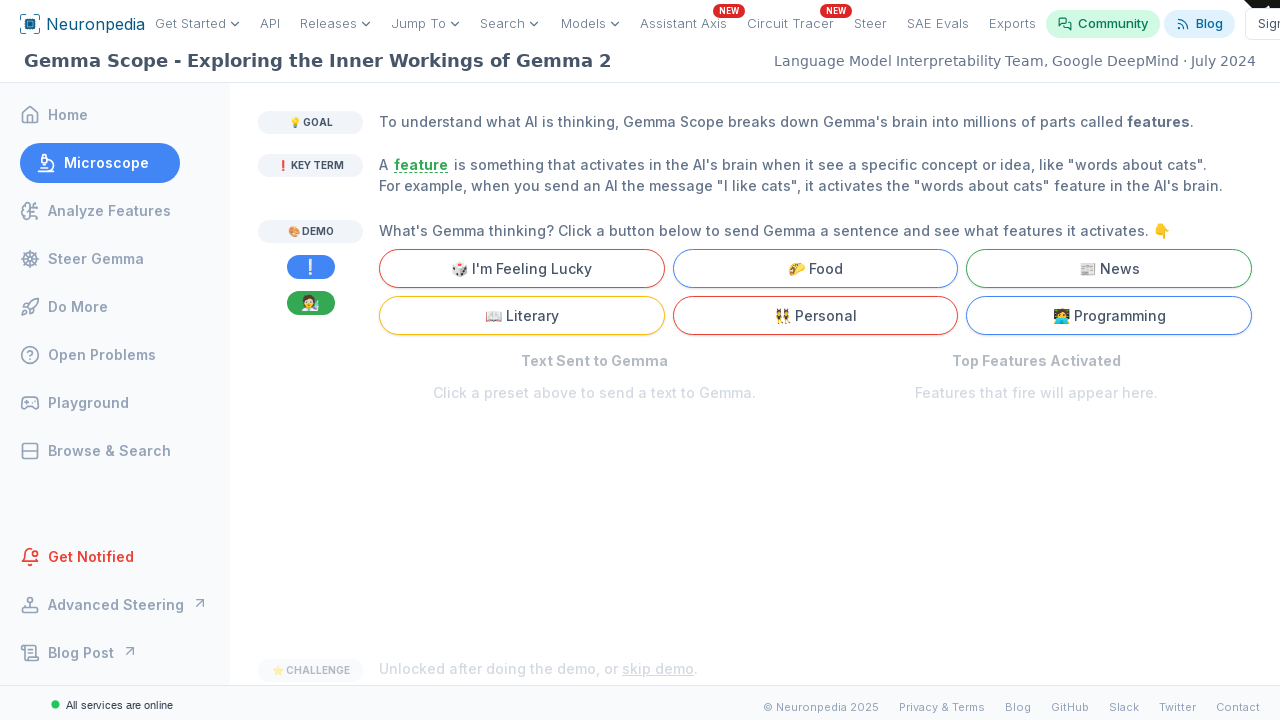

Clicked the Personal demo button at (815, 316) on internal:text="Personal"i
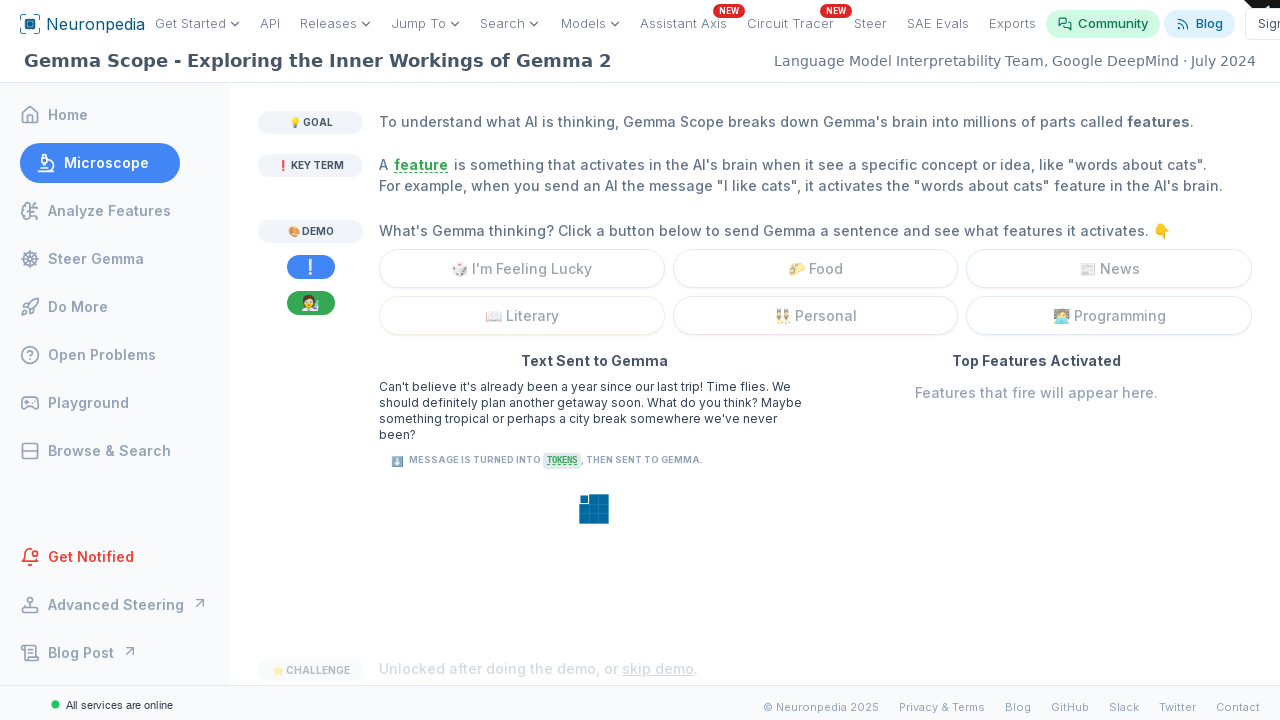

Placeholder text disappeared, Personal demo content loaded
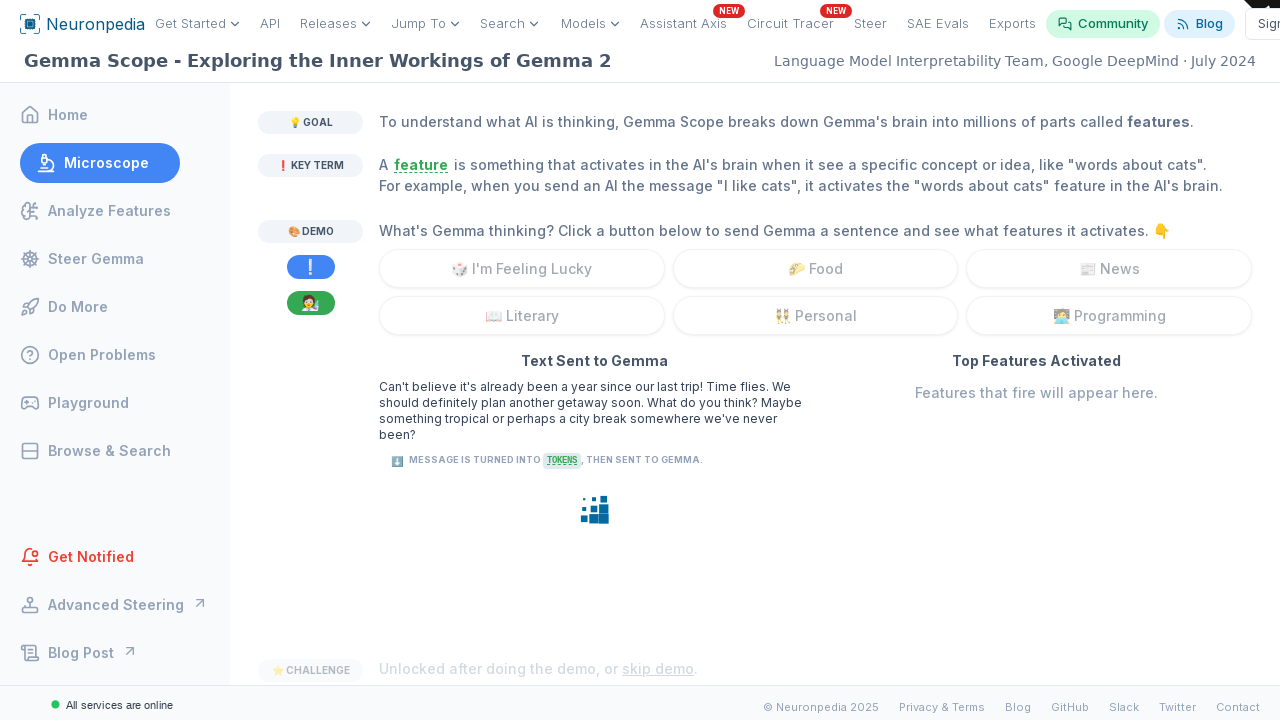

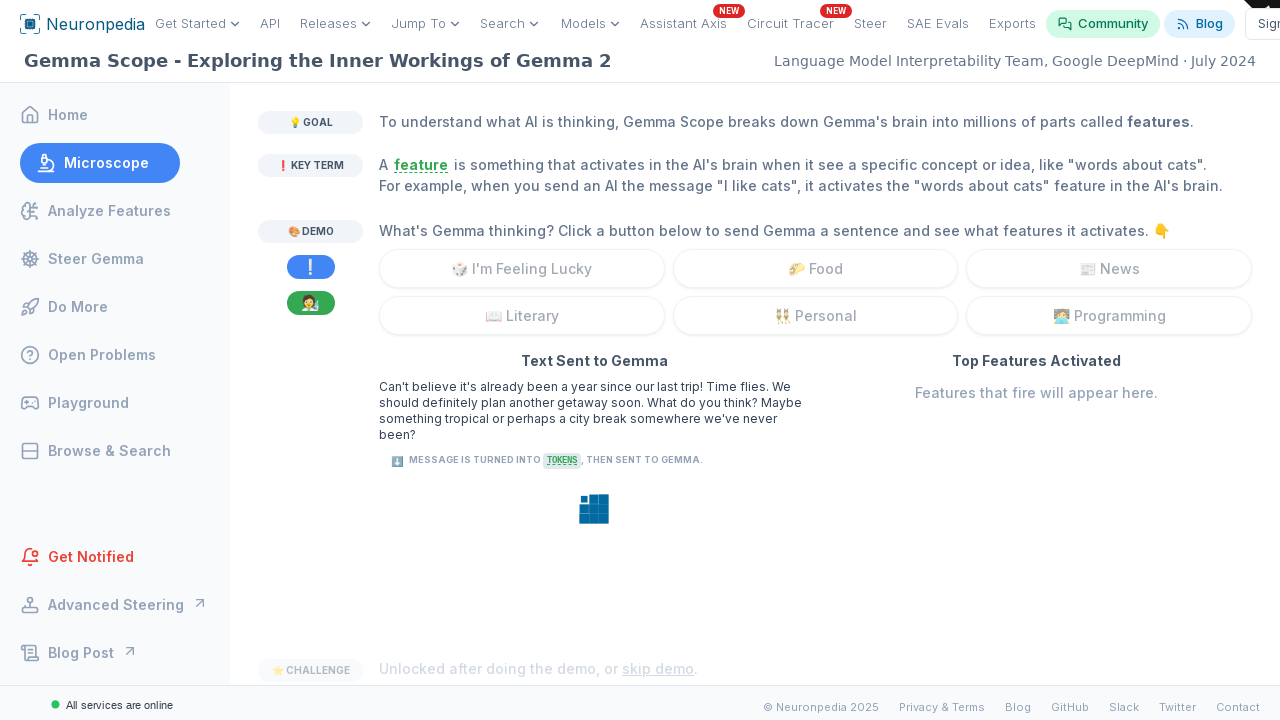